Tests adding a product with increased quantity to the cart, verifying the success message and cart contents

Starting URL: https://cms.demo.katalon.com/product/flying-ninja/

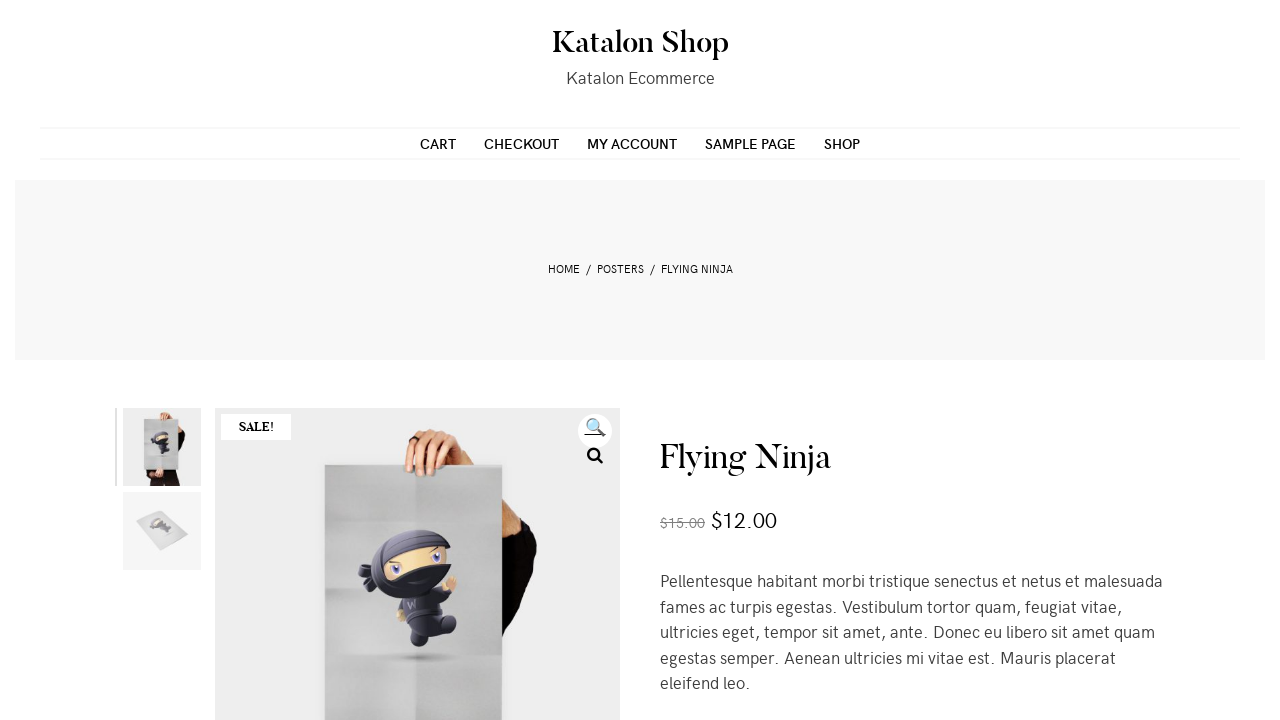

Clicked quantity up button (first click) at (738, 360) on .quantity-button.quantity-up
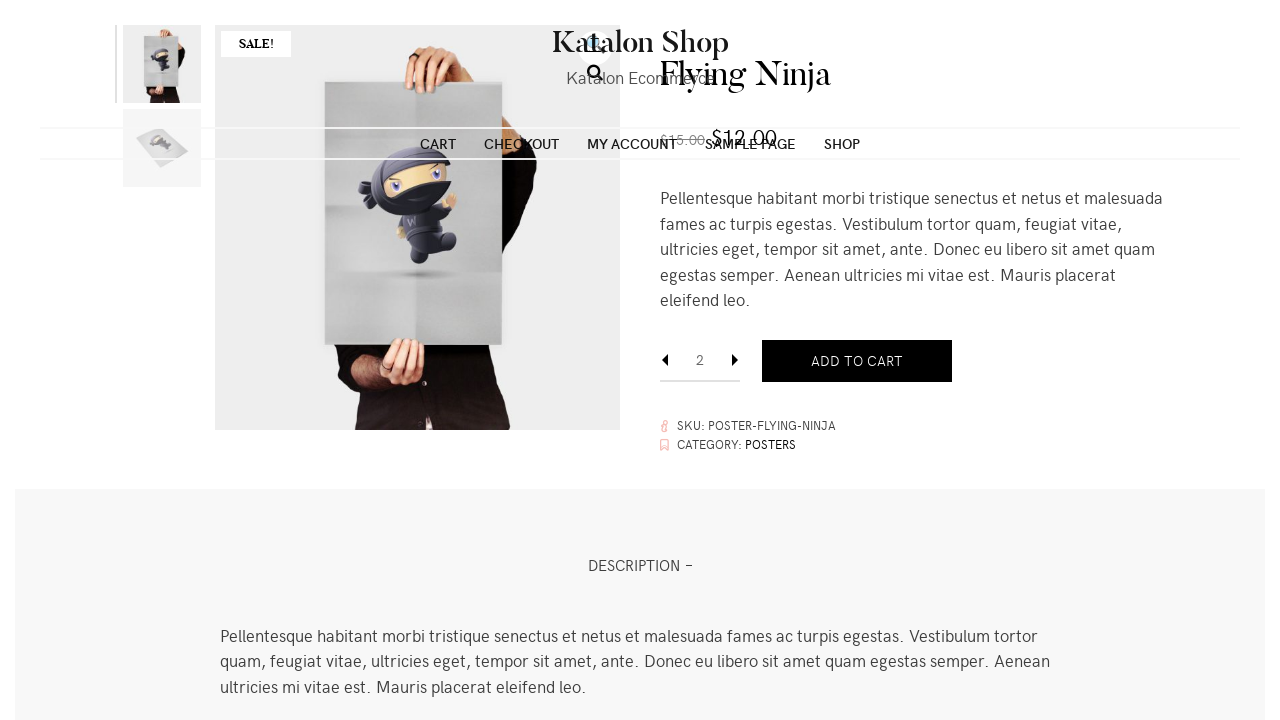

Clicked quantity up button (second click) - quantity increased to 3 at (738, 360) on .quantity-button.quantity-up
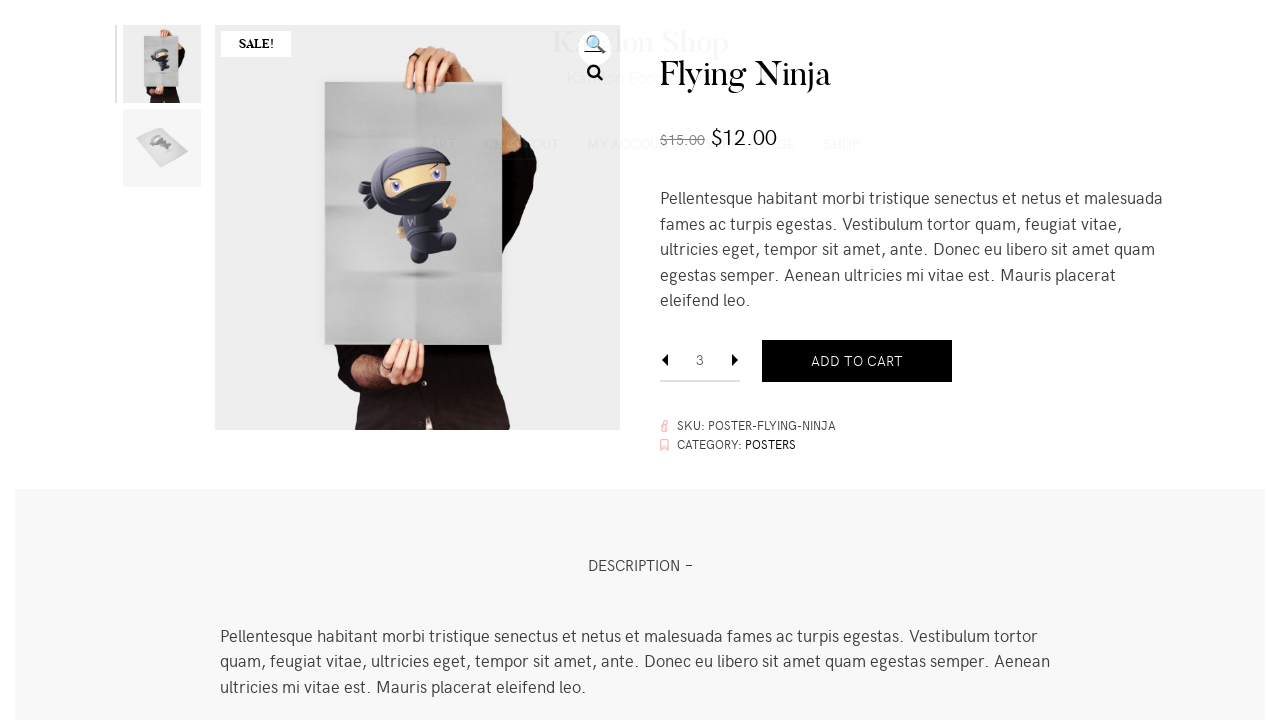

Clicked 'Add to Cart' button for Flying Ninja product at (857, 361) on .single_add_to_cart_button
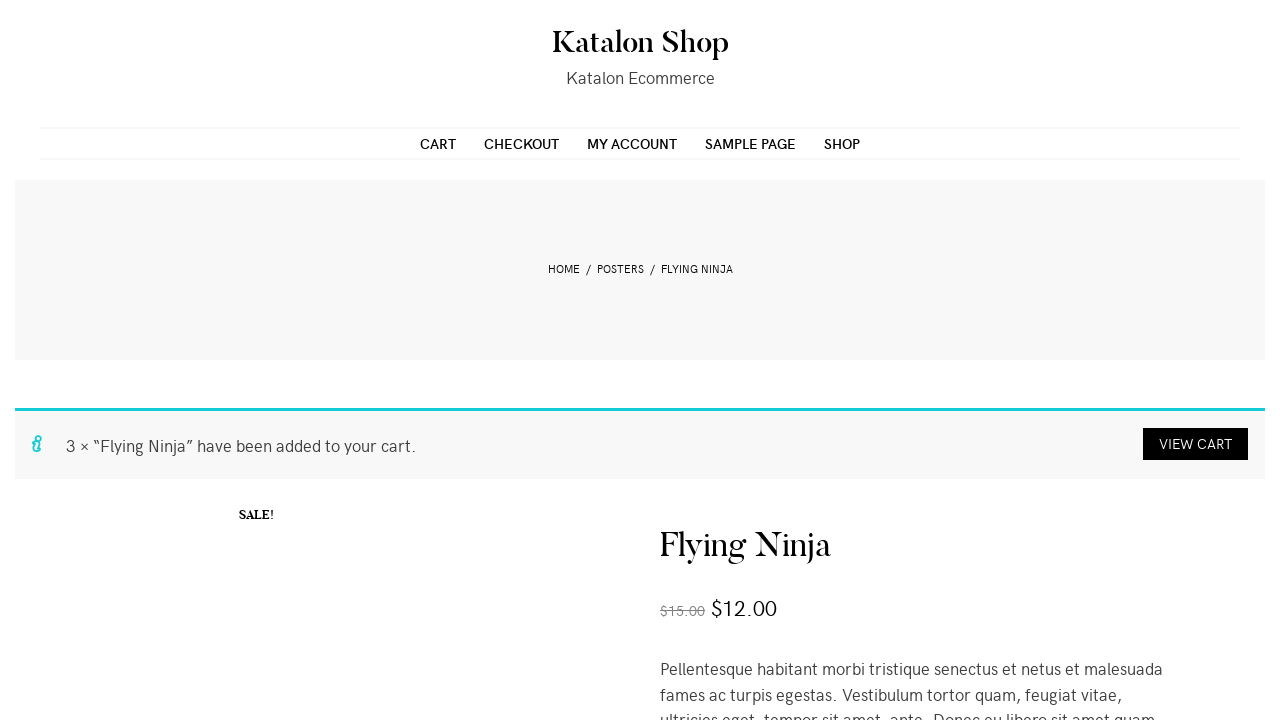

Success message displayed after adding product to cart
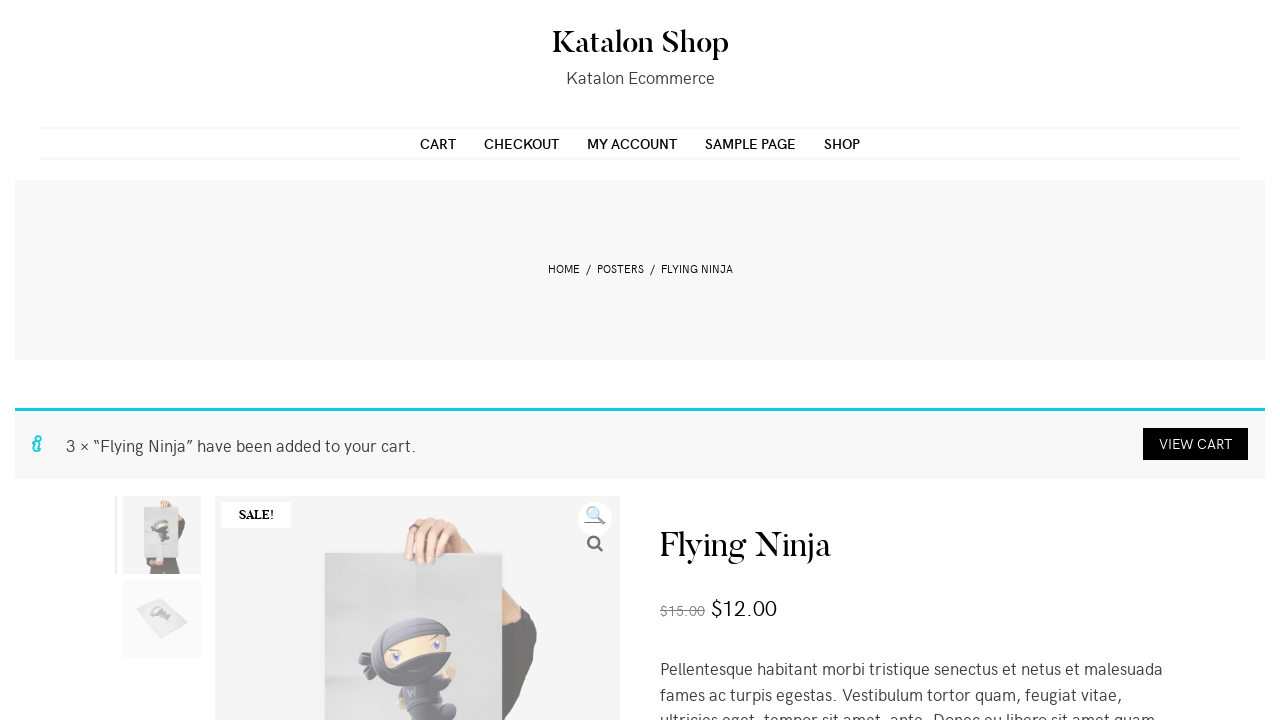

Clicked 'Cart' link in navigation menu at (438, 143) on xpath=//*[@id='primary-menu']/ul/li[1]/a
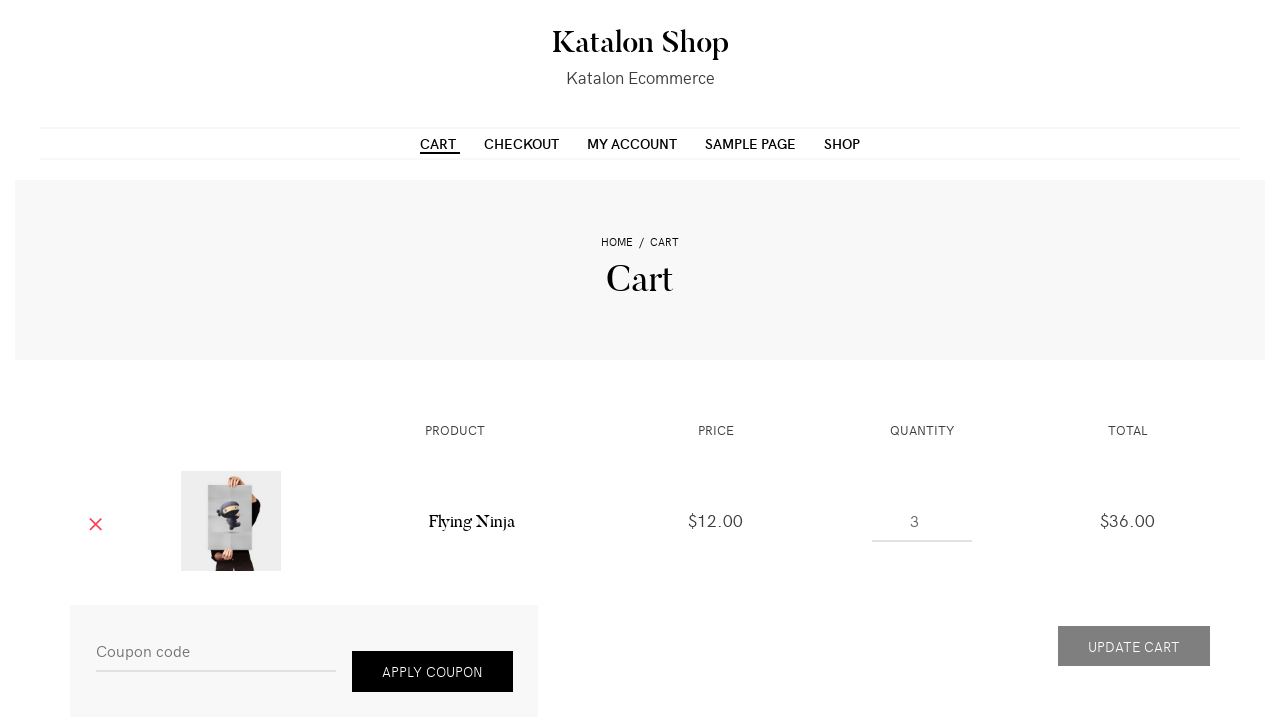

Cart page loaded and product item visible in cart
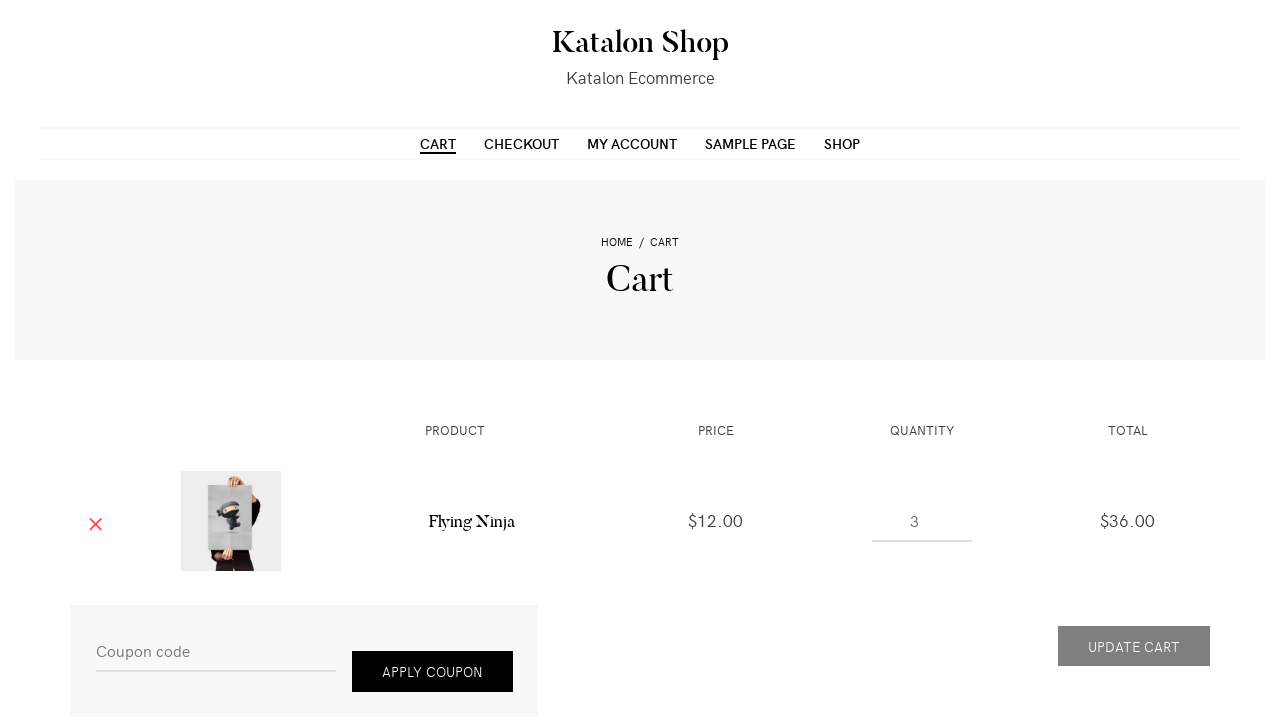

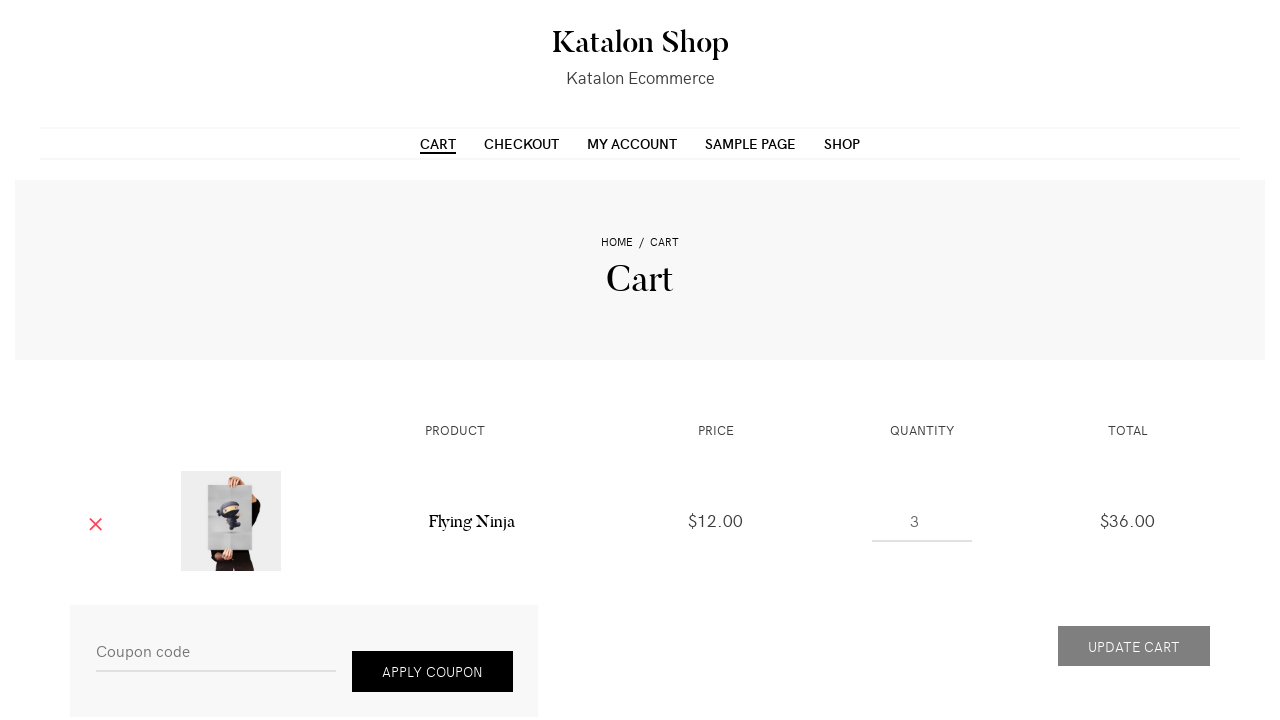